Tests sorting the Email column in ascending order by clicking the column header and verifying the text values are sorted alphabetically using CSS pseudo-class selectors on table 1.

Starting URL: http://the-internet.herokuapp.com/tables

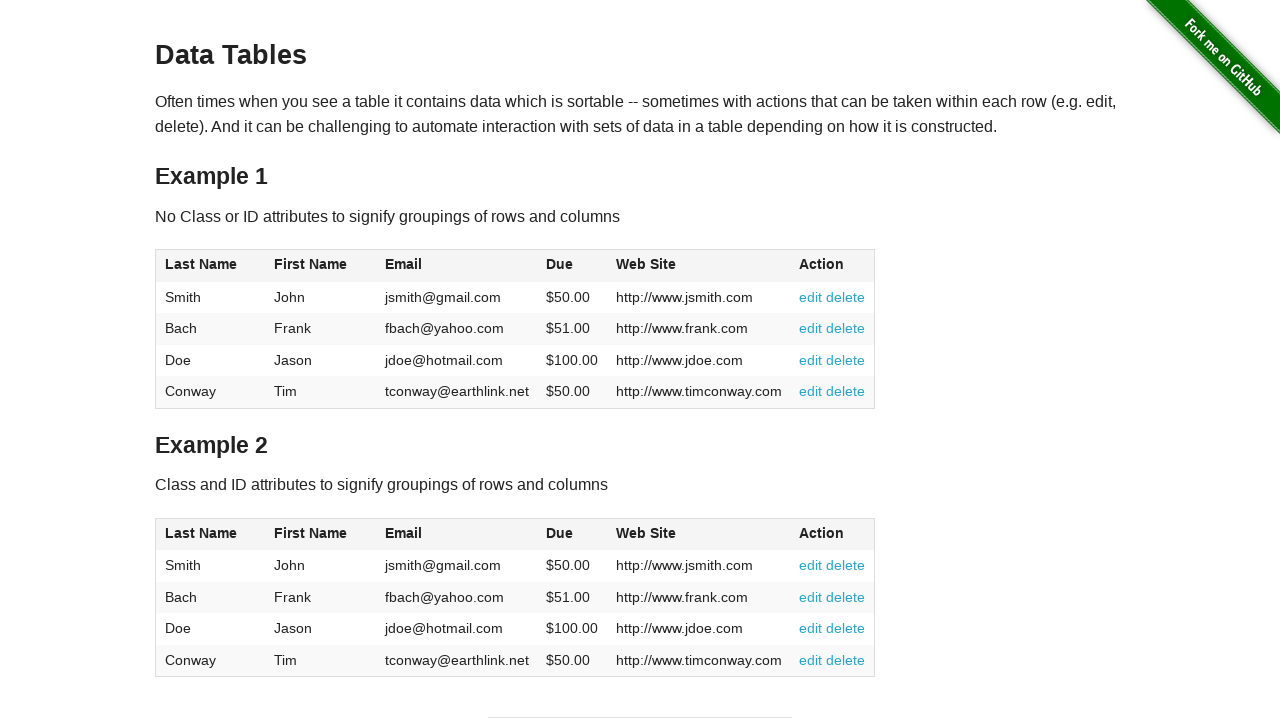

Clicked Email column header (3rd column) to sort ascending at (457, 266) on #table1 thead tr th:nth-of-type(3)
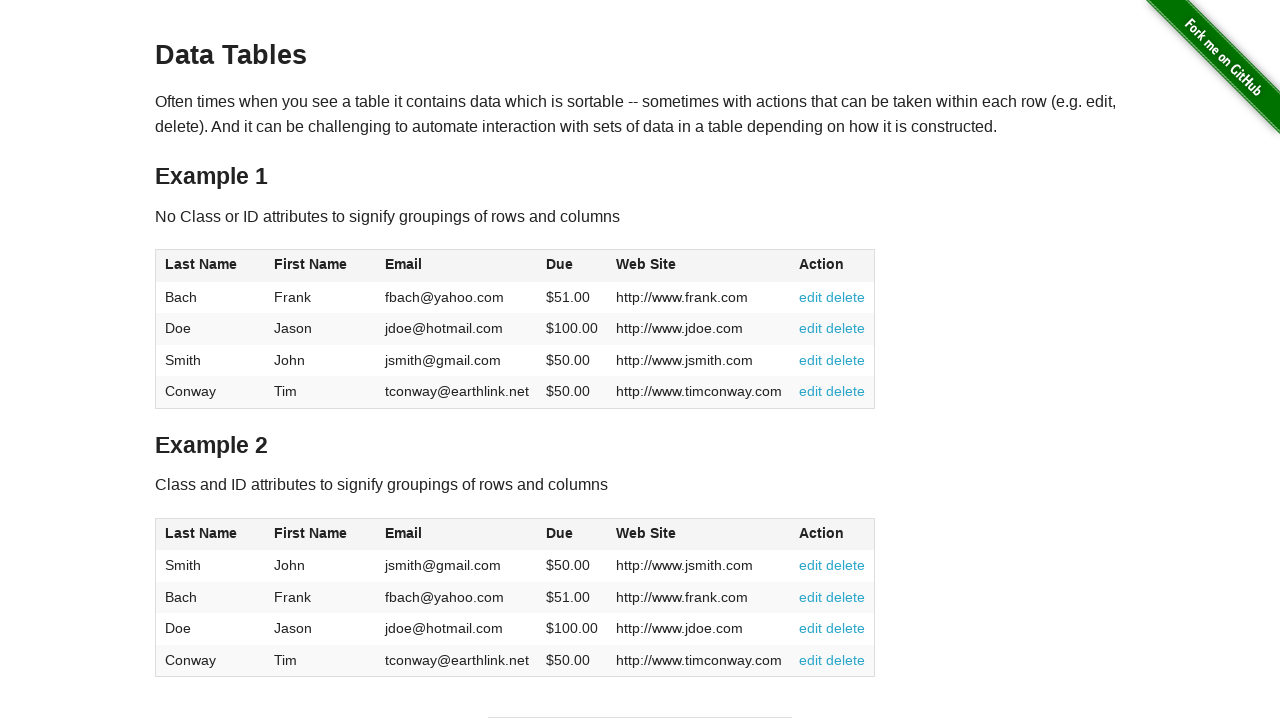

Email column data loaded after sorting
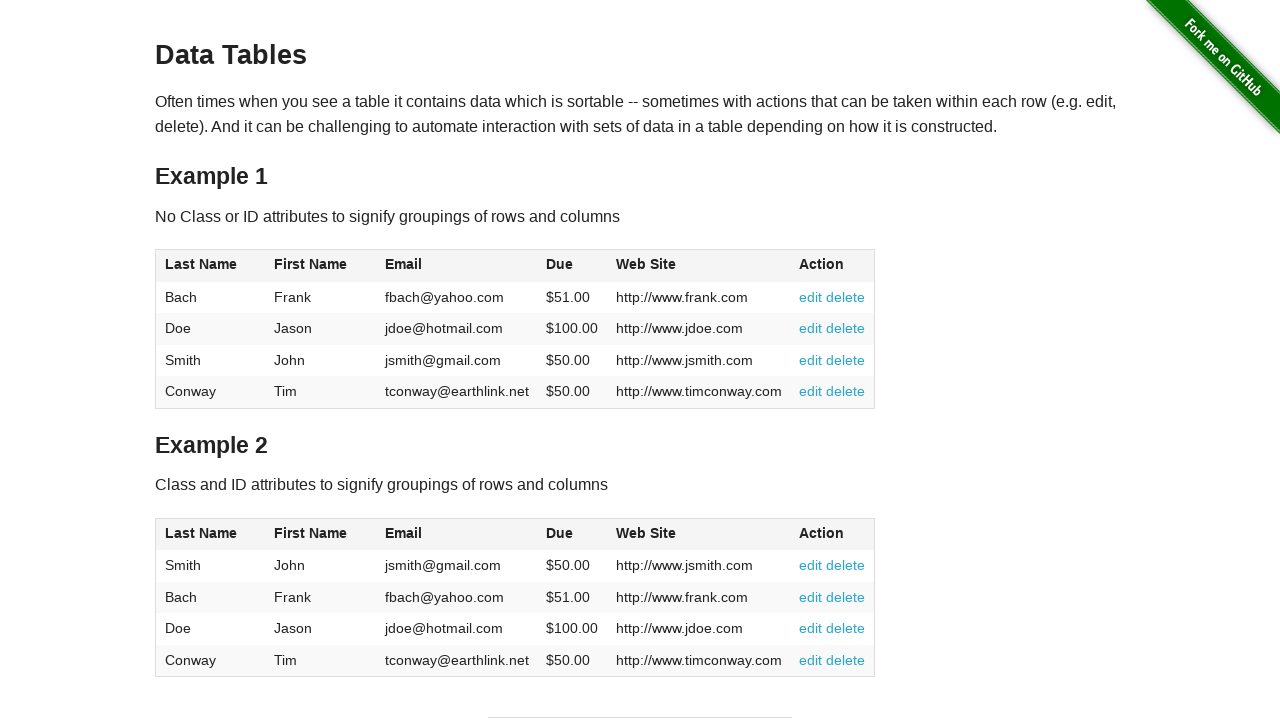

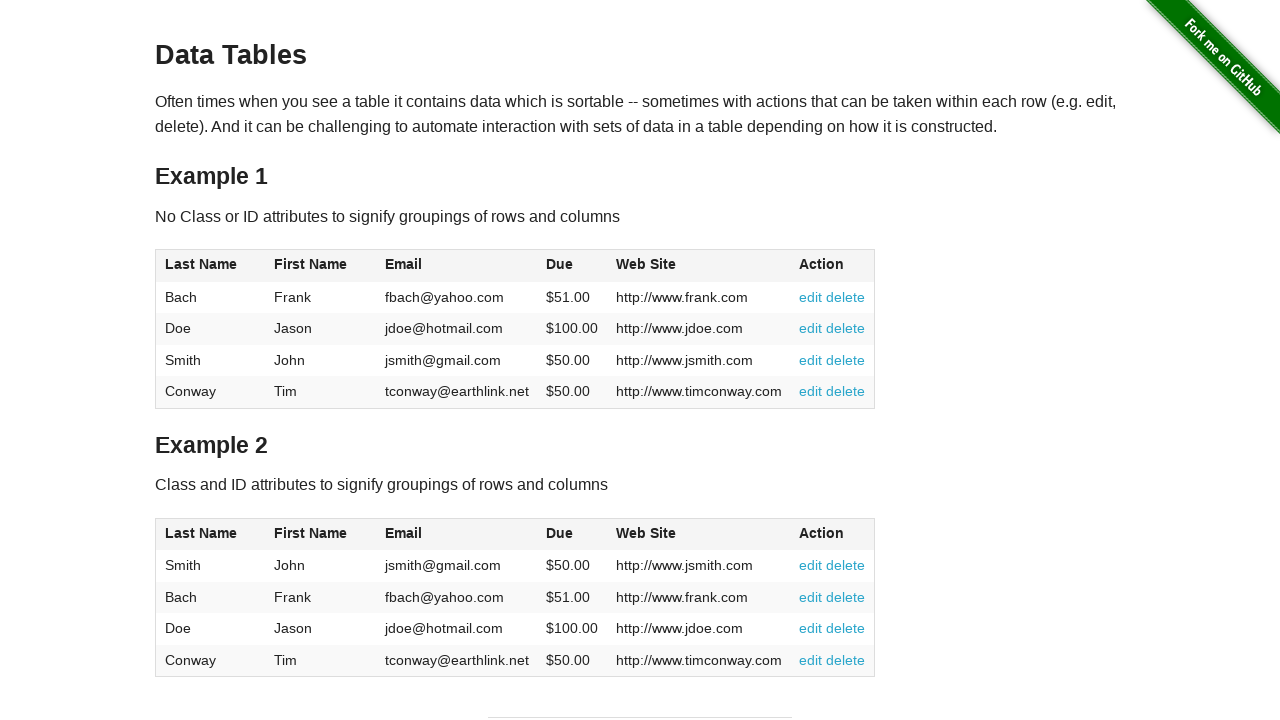